Fills out a registration form by entering first name, last name, and selecting a maths checkbox

Starting URL: http://seleniumpractise.blogspot.com/2016/09/complete-registration-form.html

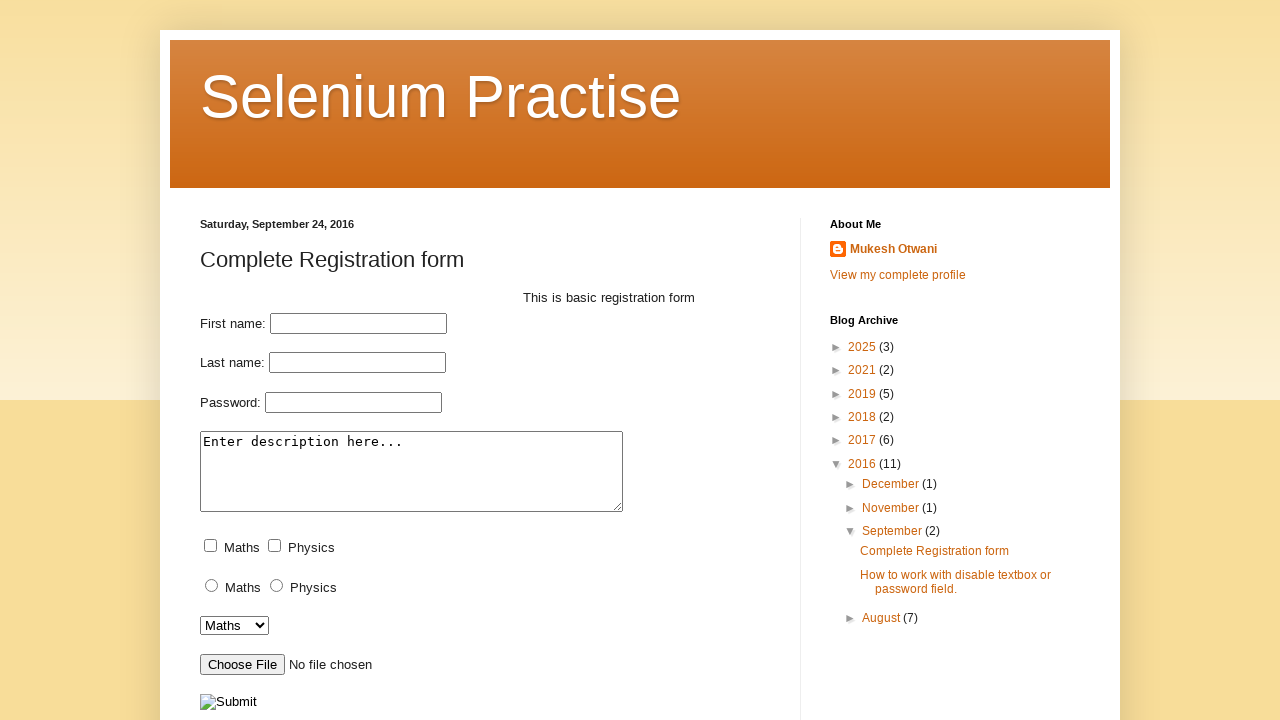

Filled first name field with 'John' on input[name='first_name']
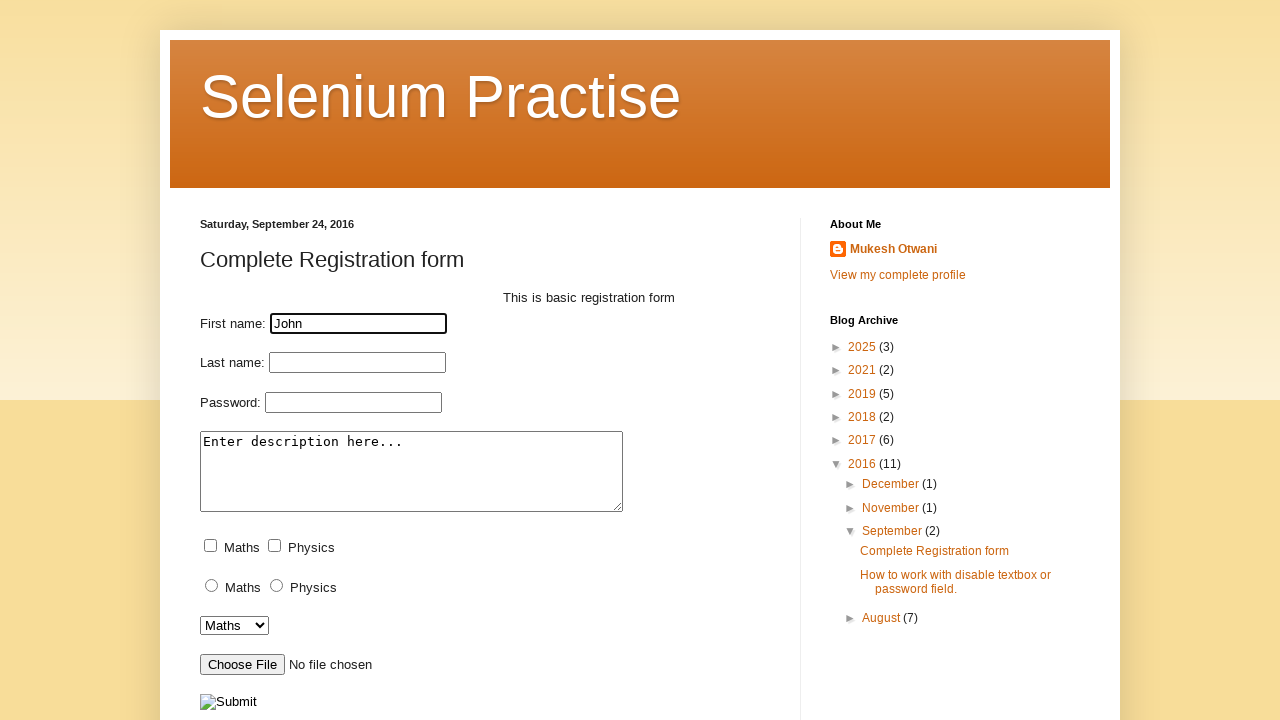

Filled last name field with 'Smith' on input[name='last_name']
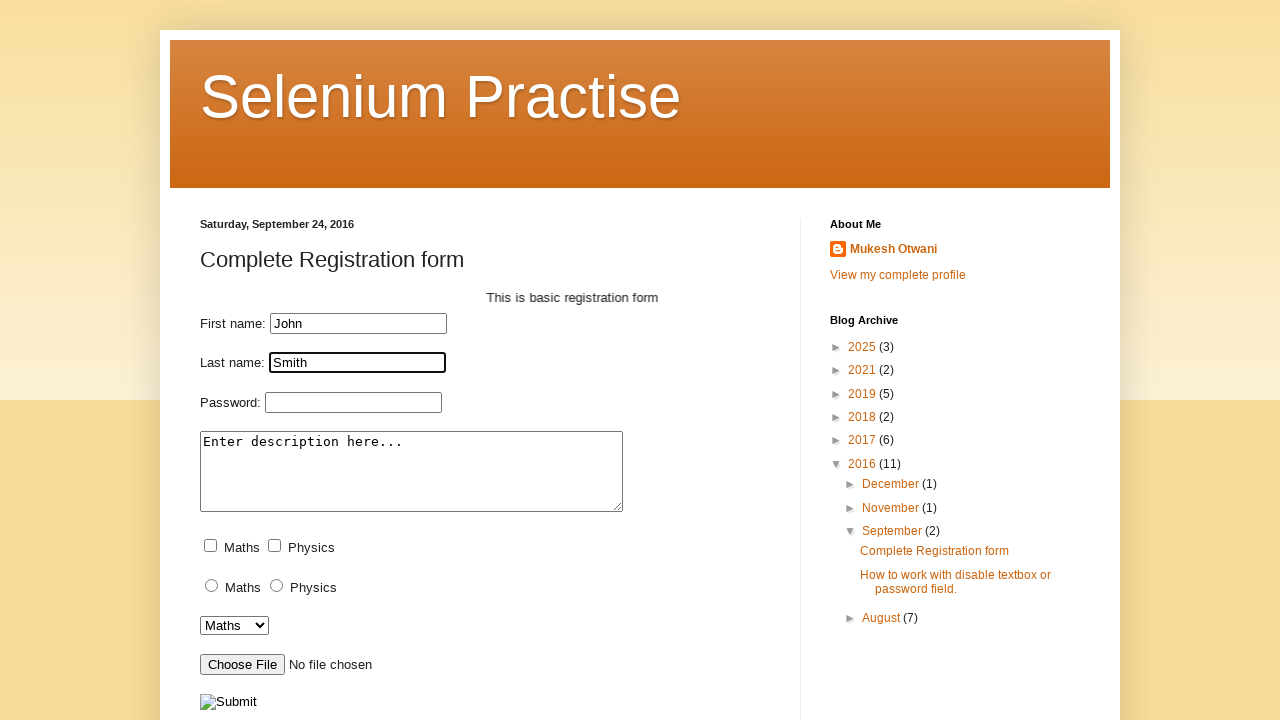

Checked maths checkbox at (210, 546) on input[name='maths']
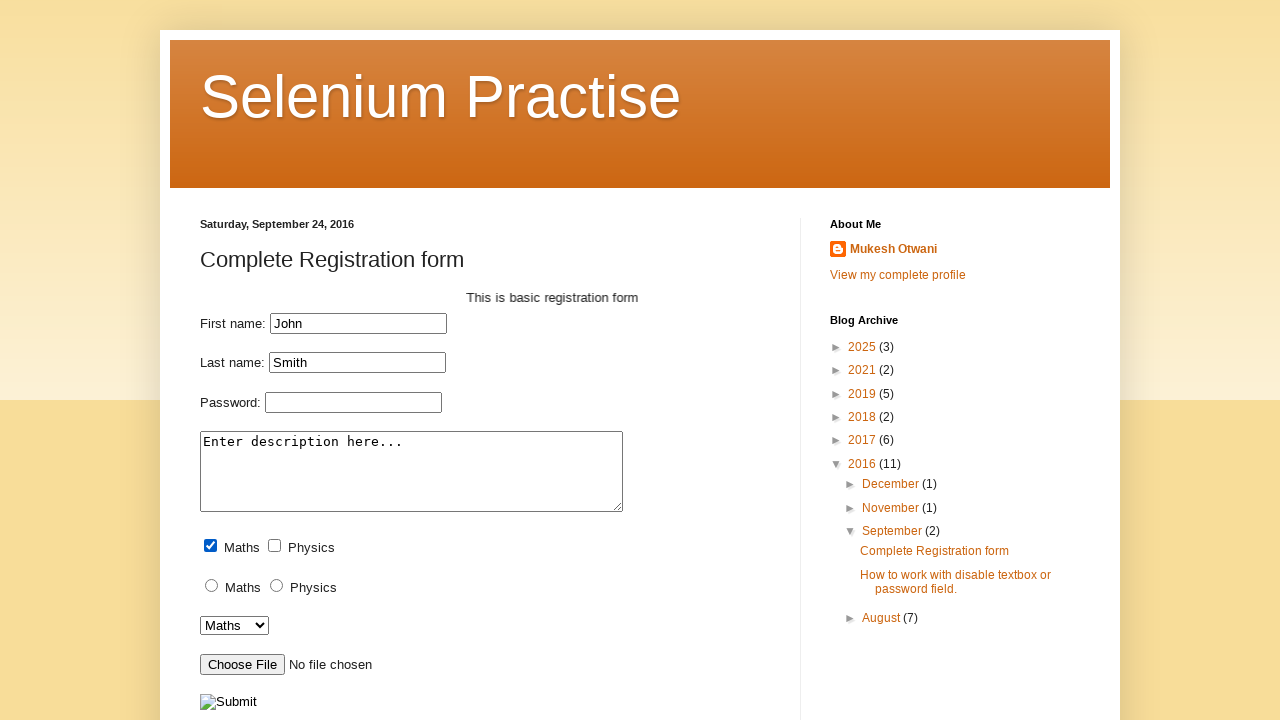

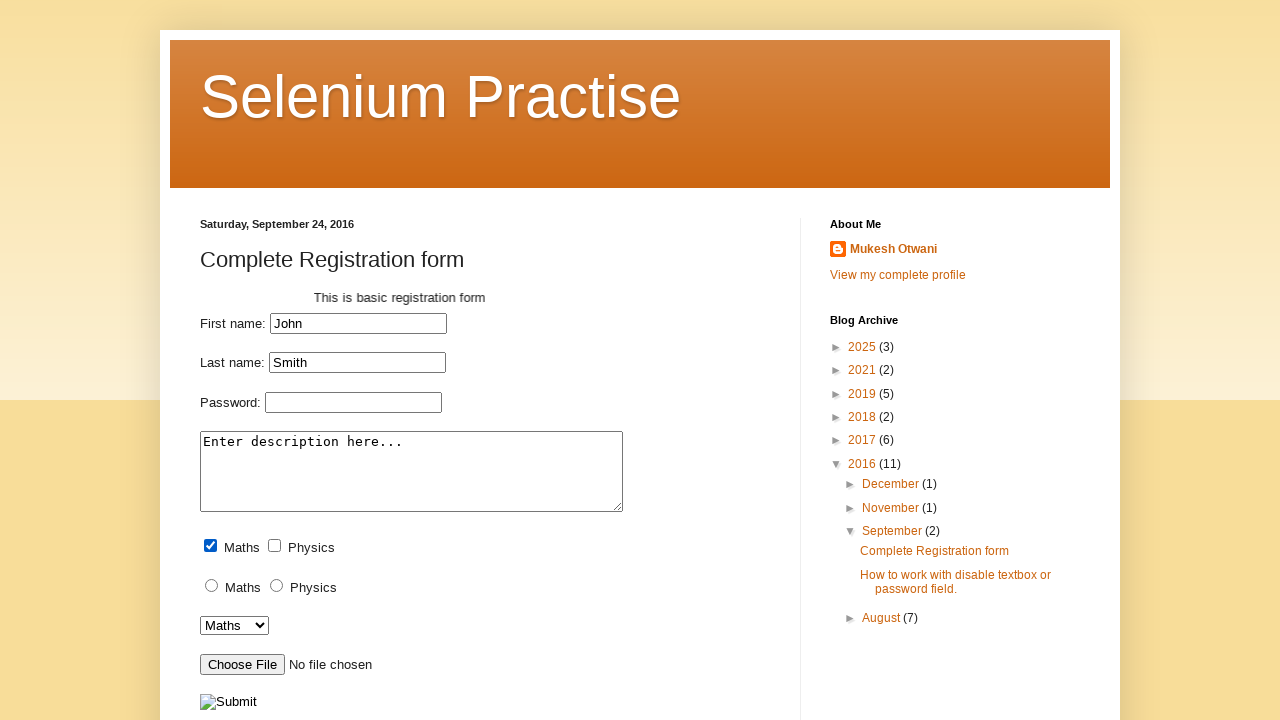